Tests navigation to "Our Food" section on Lightlife website and verifies the page heading displays "Our Food"

Starting URL: https://lightlife.com/

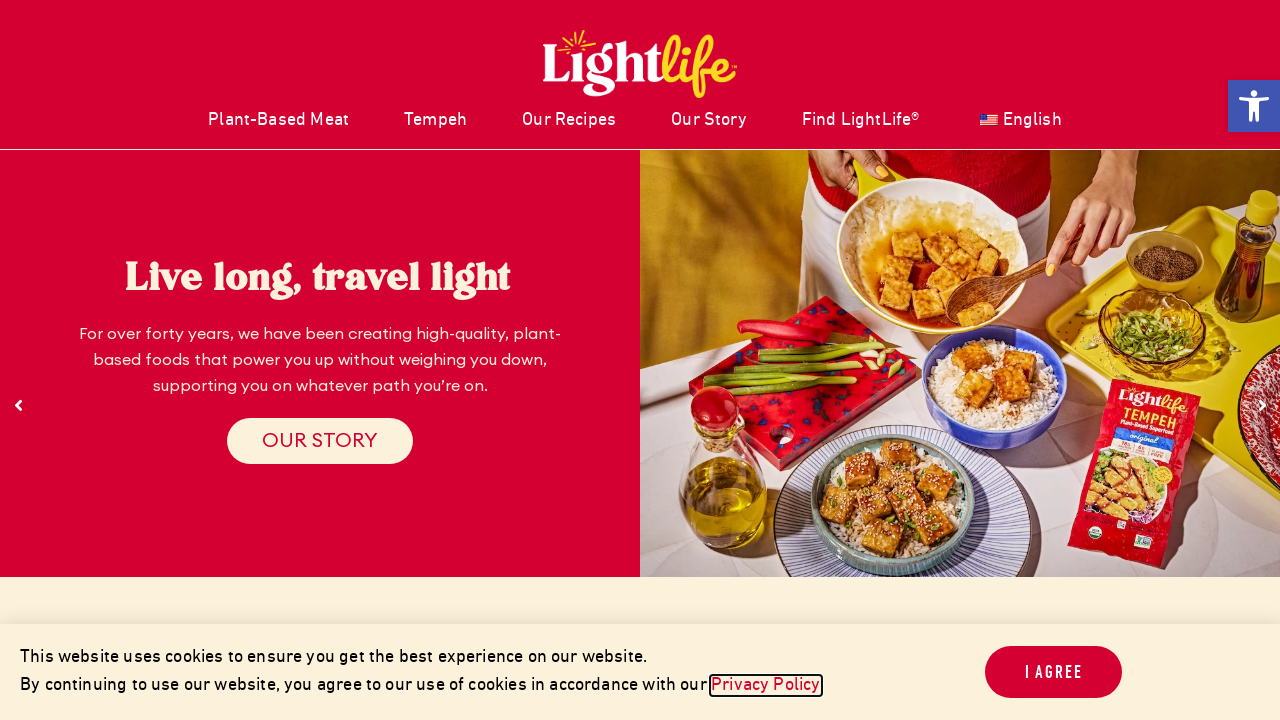

Clicked on 'Our Food' navigation link at (667, 361) on xpath=//a[text()='Our Food'][1]
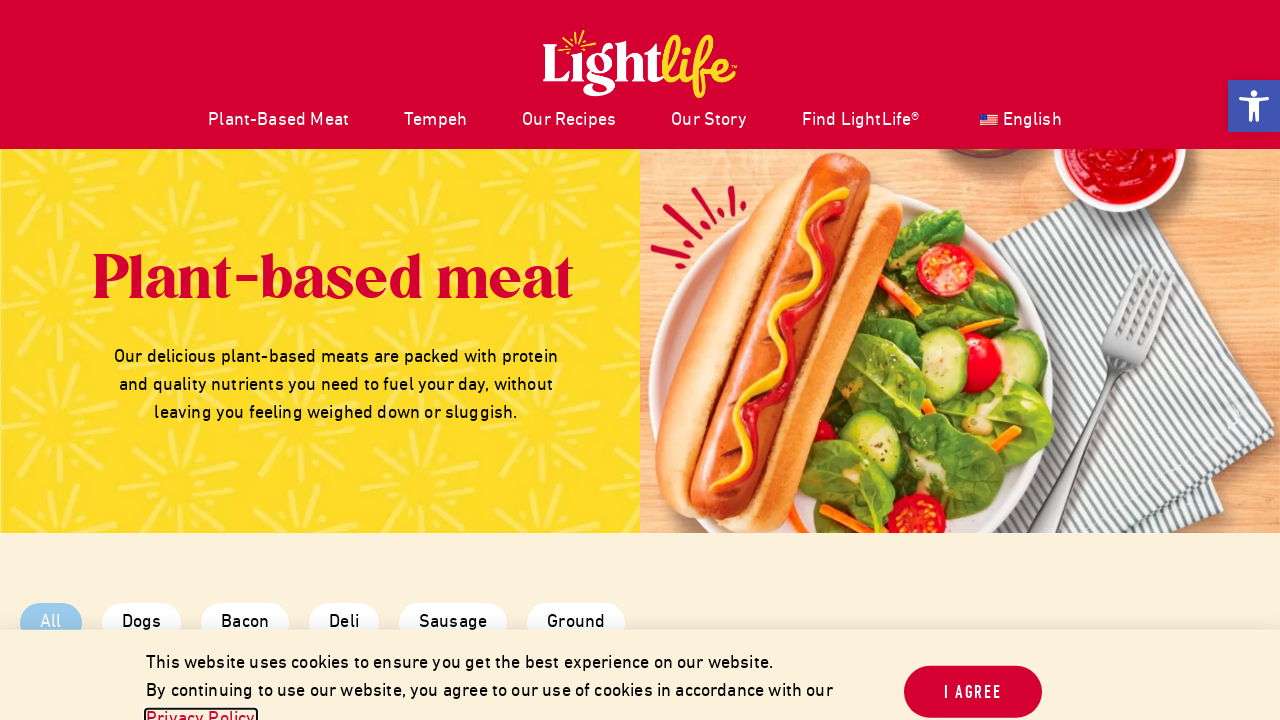

Page heading loaded on 'Our Food' section
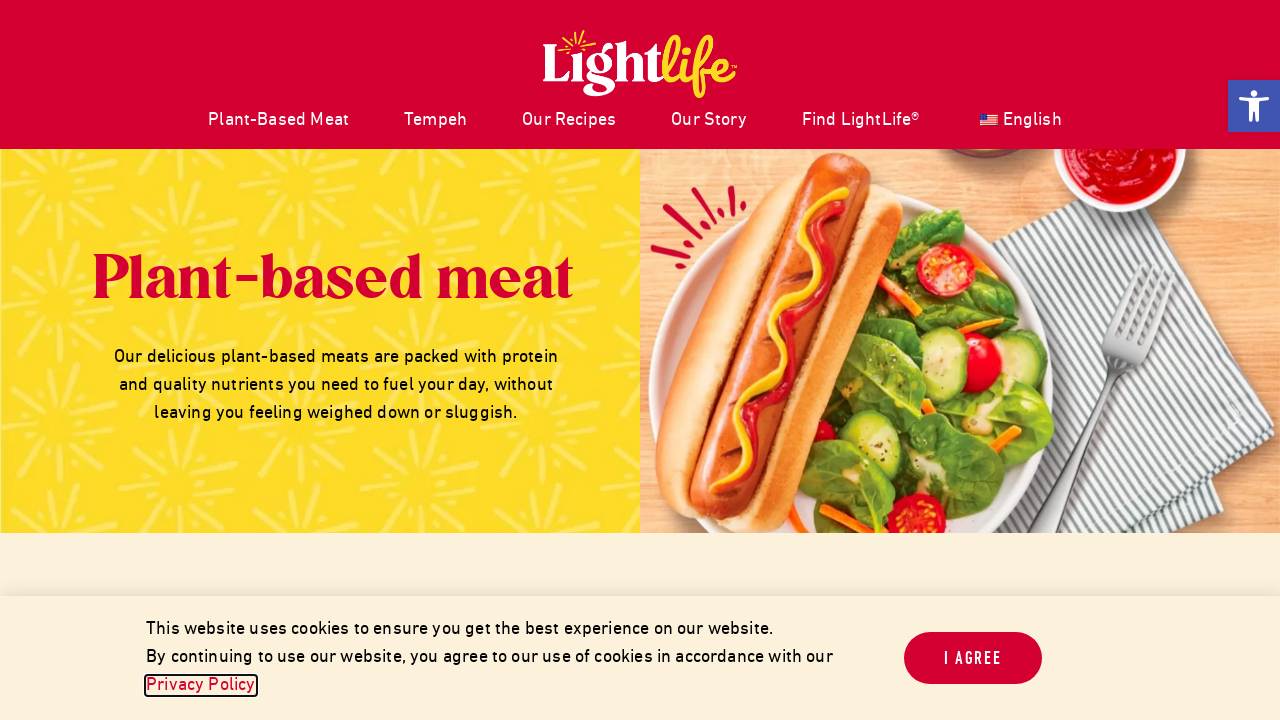

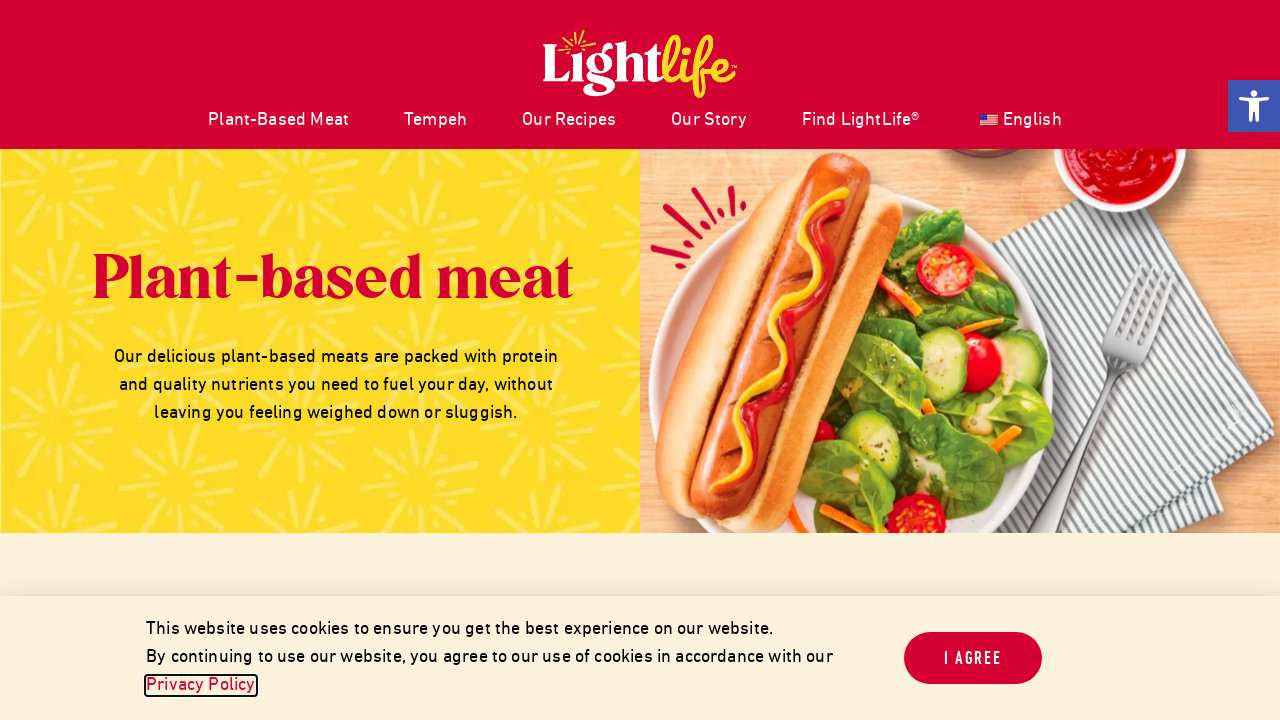